Navigates to the checkbox exercise page and clicks on the "blue" checkbox from a list of checkbox options (duplicate of testCheckBox).

Starting URL: https://qbek.github.io/selenium-exercises/en/

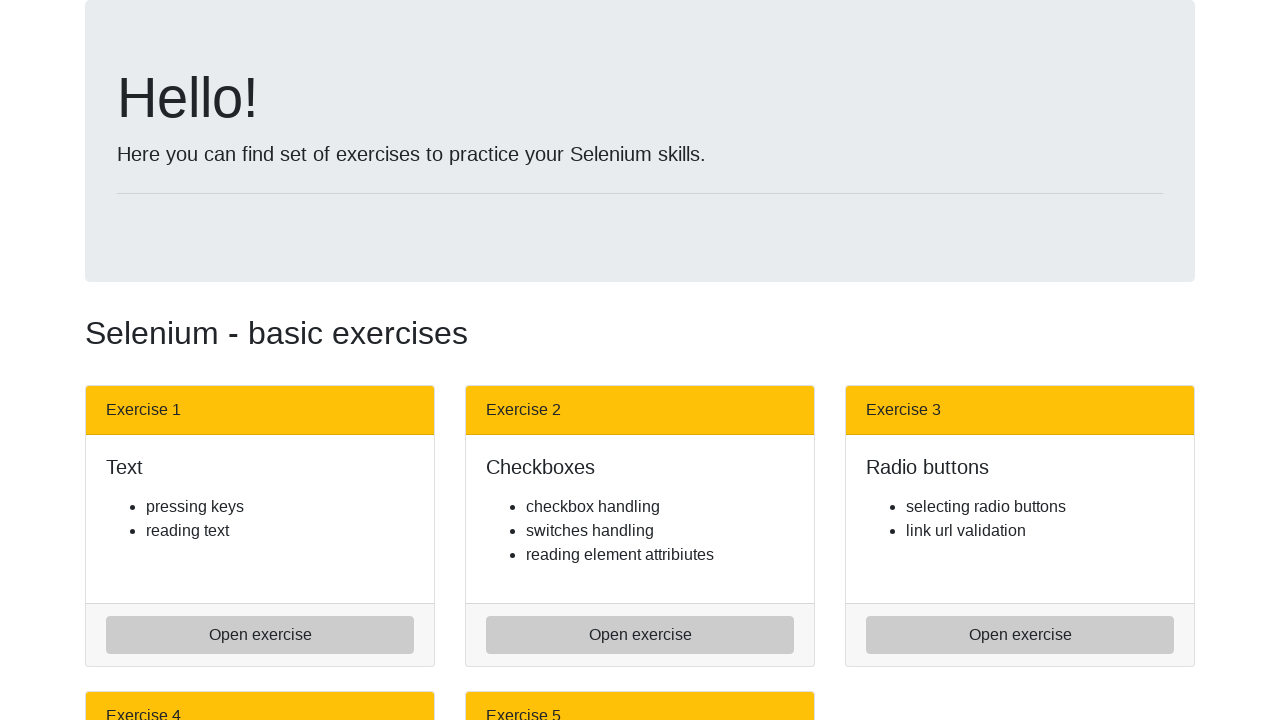

Clicked on the check boxes exercise link at (640, 635) on a[href='check_boxes.html']
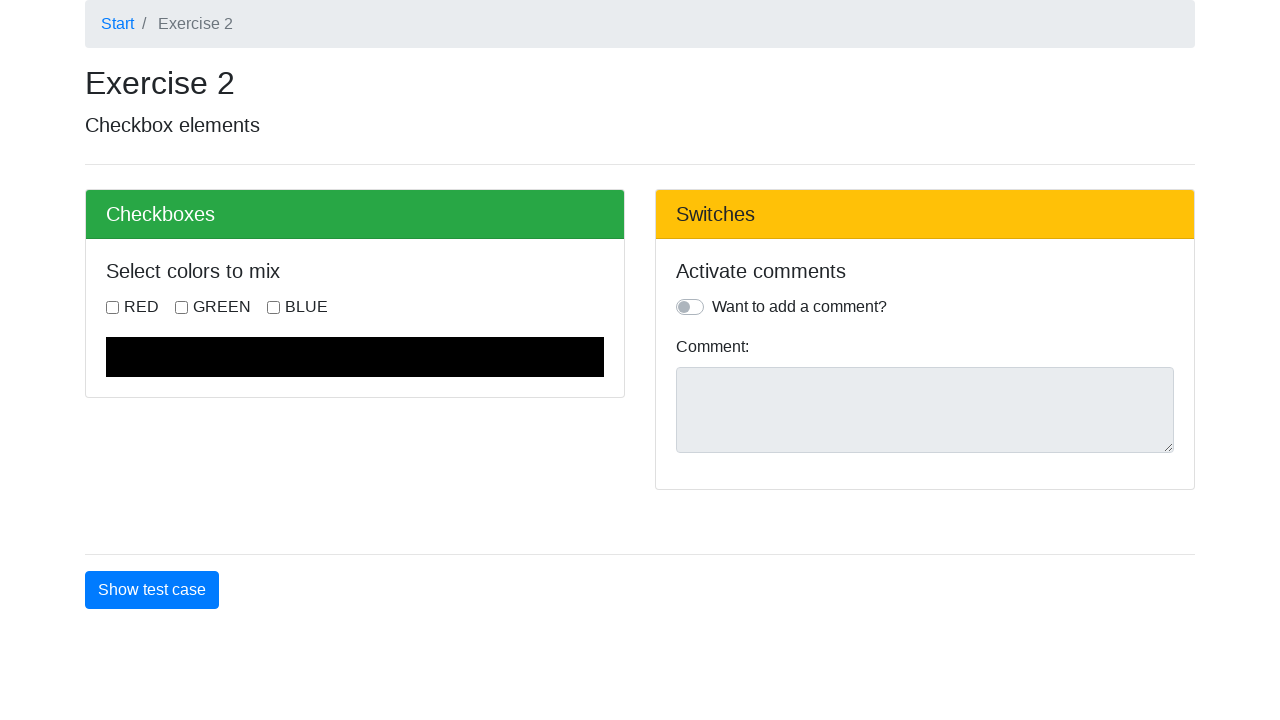

Waited for checkboxes to load
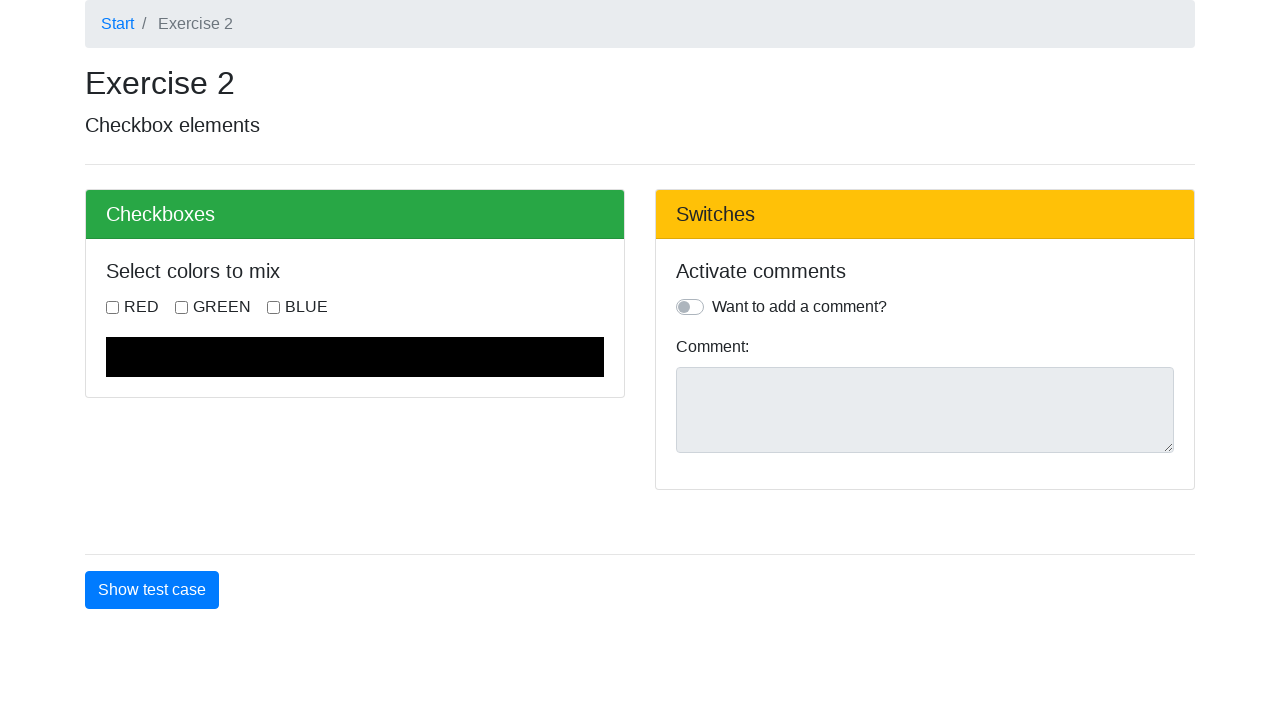

Clicked the 'blue' checkbox at (274, 307) on input.form-check-input[name='blue']
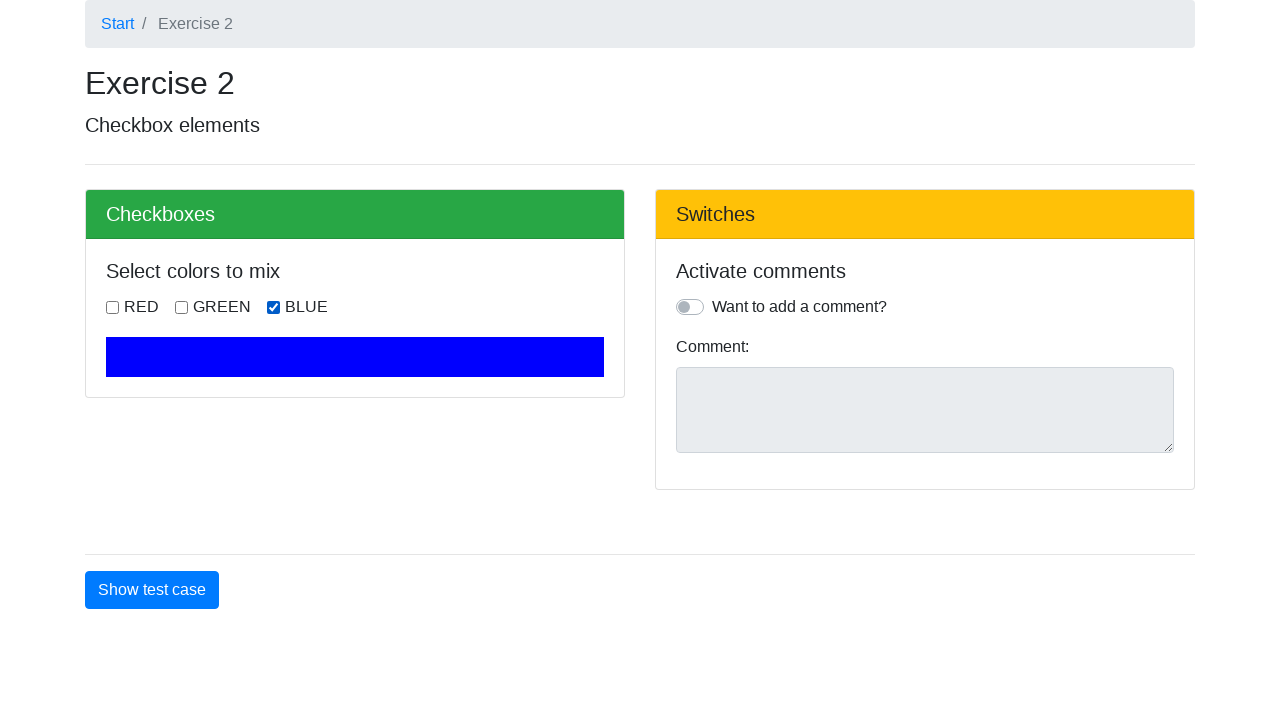

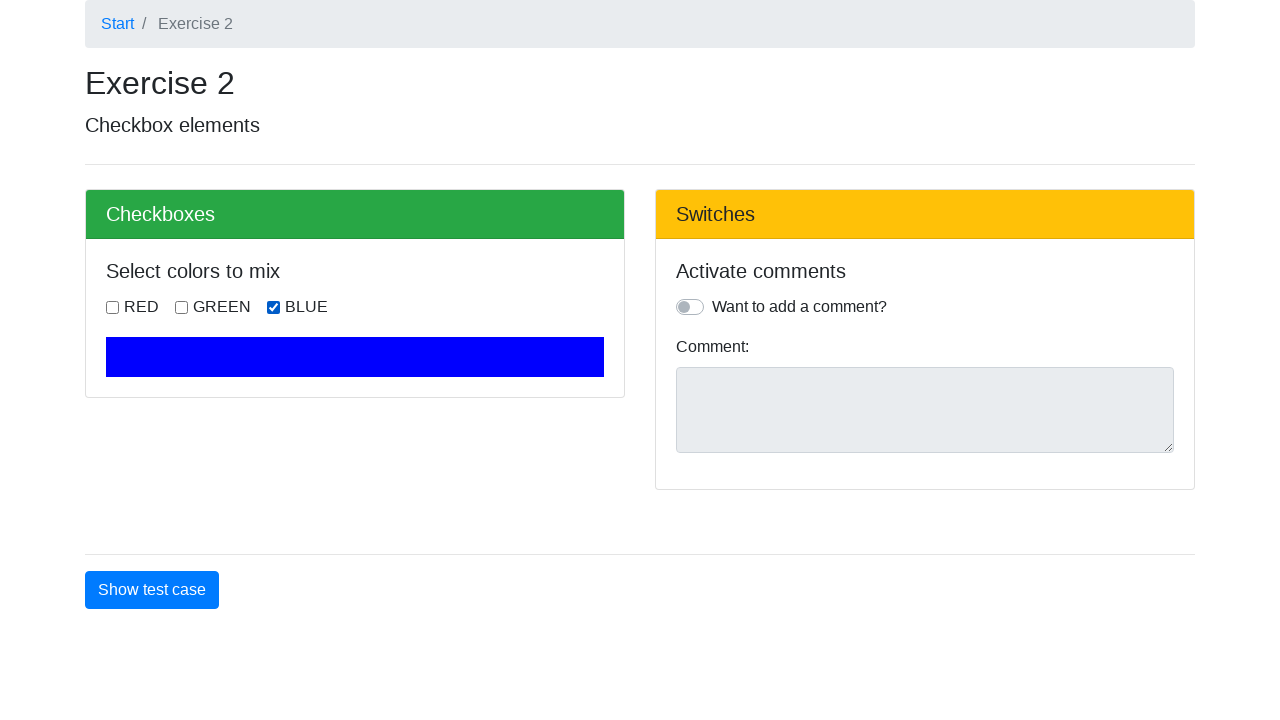